Tests adding 10 notes to a personal notes application by filling in title and content fields for each note, then performs a search

Starting URL: https://material.playwrightvn.com/04-xpath-personal-notes.html

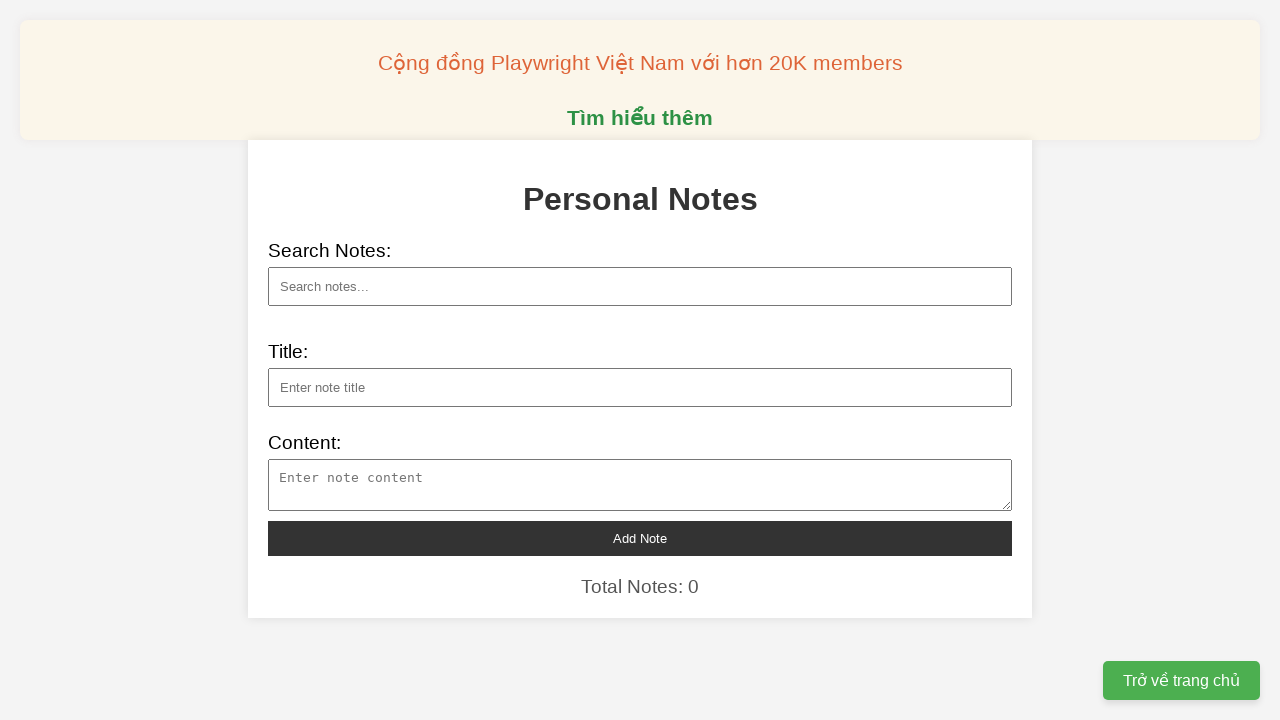

Filled note title field with 'Lãnh đạo Khoa học và Công nghệ qua các thời kỳ...' on xpath=//input[@id='note-title']
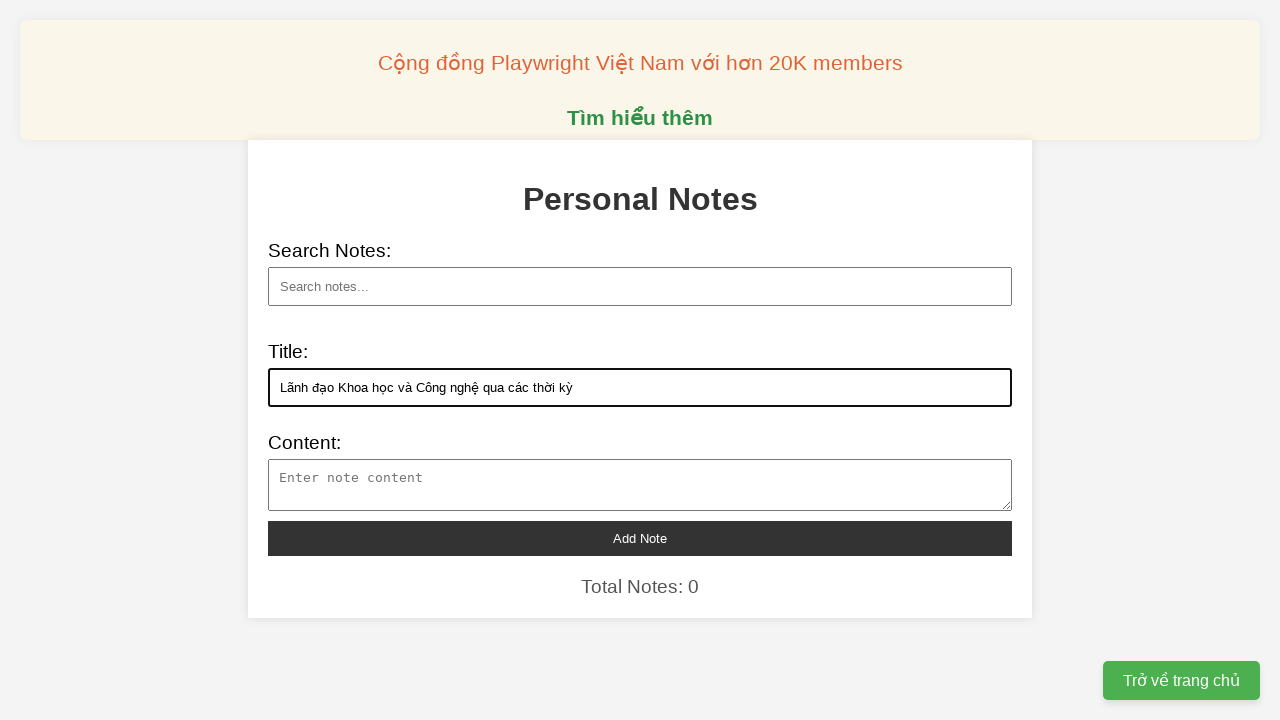

Filled note content field with 'Thành lập từ năm 1958, cơ quan...' on xpath=//textarea[@id='note-content']
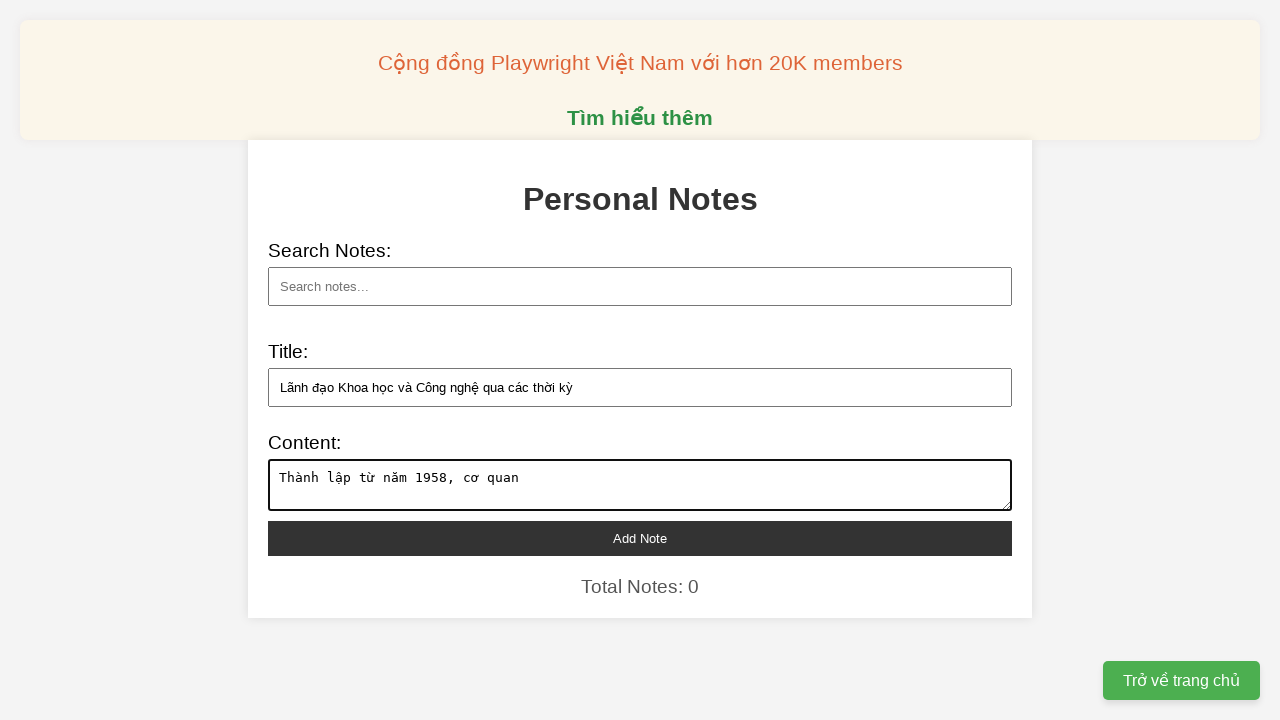

Clicked add note button to save the note at (640, 538) on xpath=//button[@id='add-note']
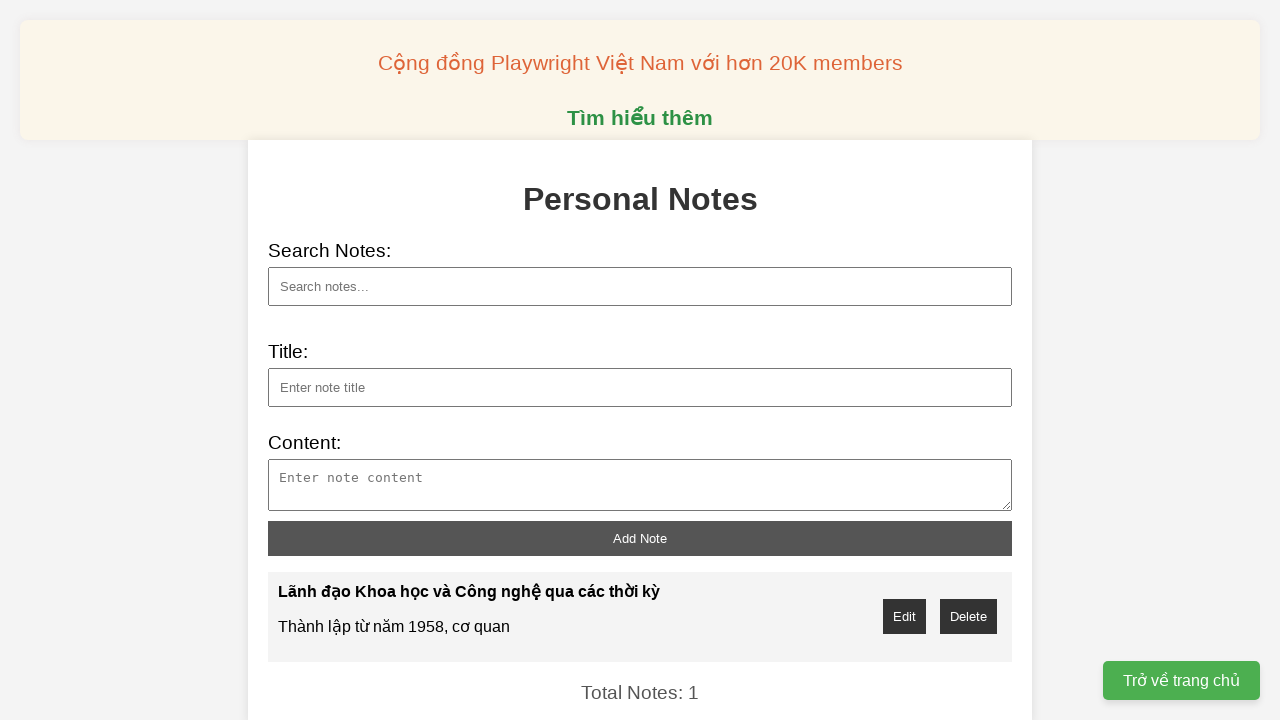

Filled note title field with 'Samsung có thể ra kính thông minh, smartphone gập ...' on xpath=//input[@id='note-title']
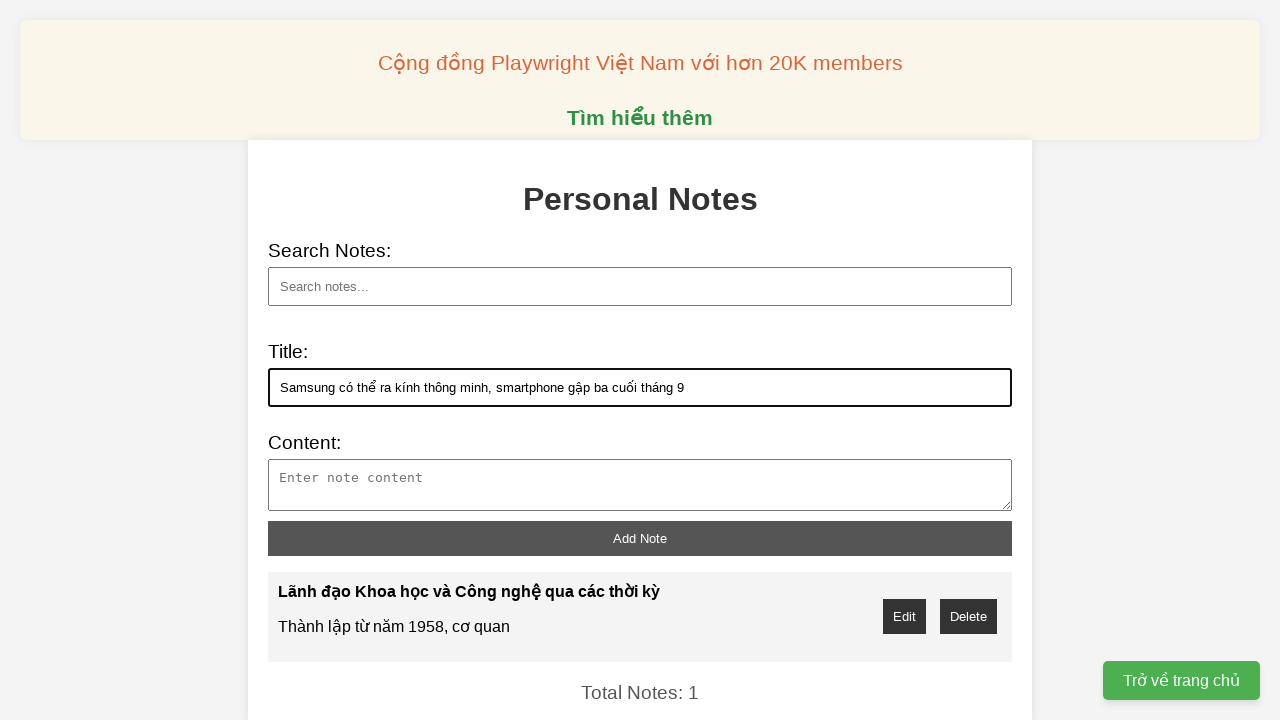

Filled note content field with 'Samsung được cho là...' on xpath=//textarea[@id='note-content']
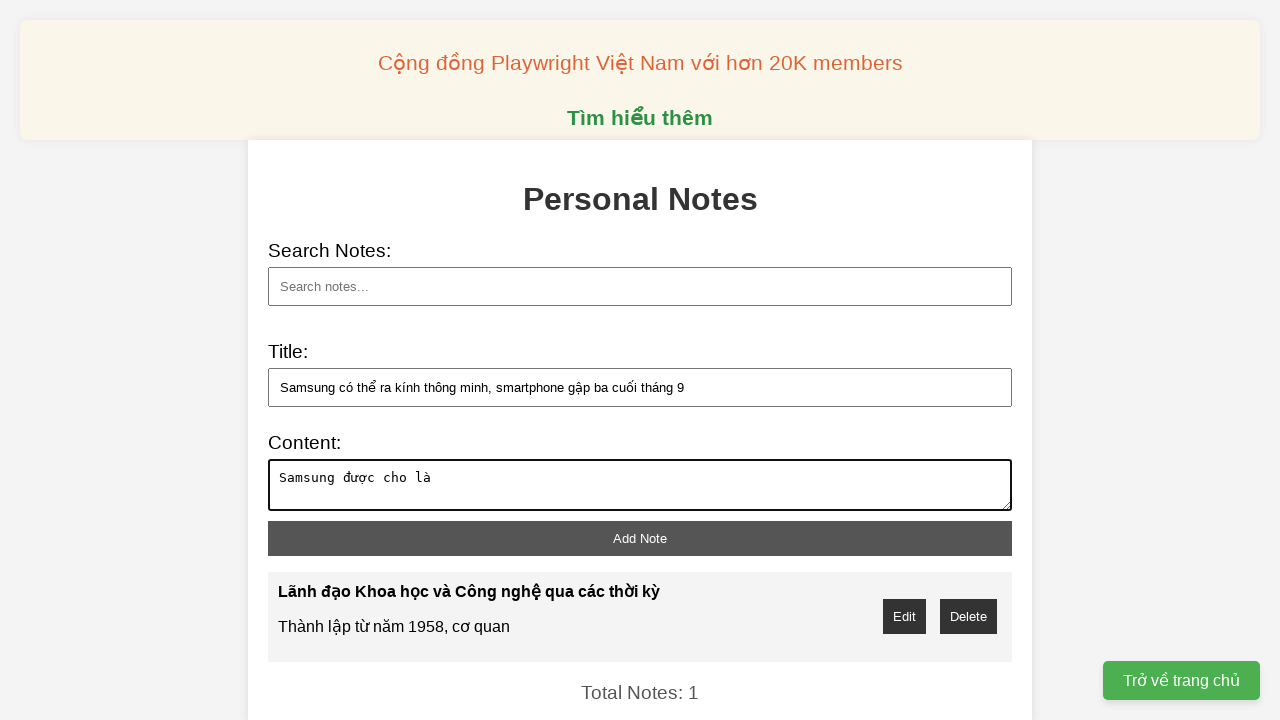

Clicked add note button to save the note at (640, 538) on xpath=//button[@id='add-note']
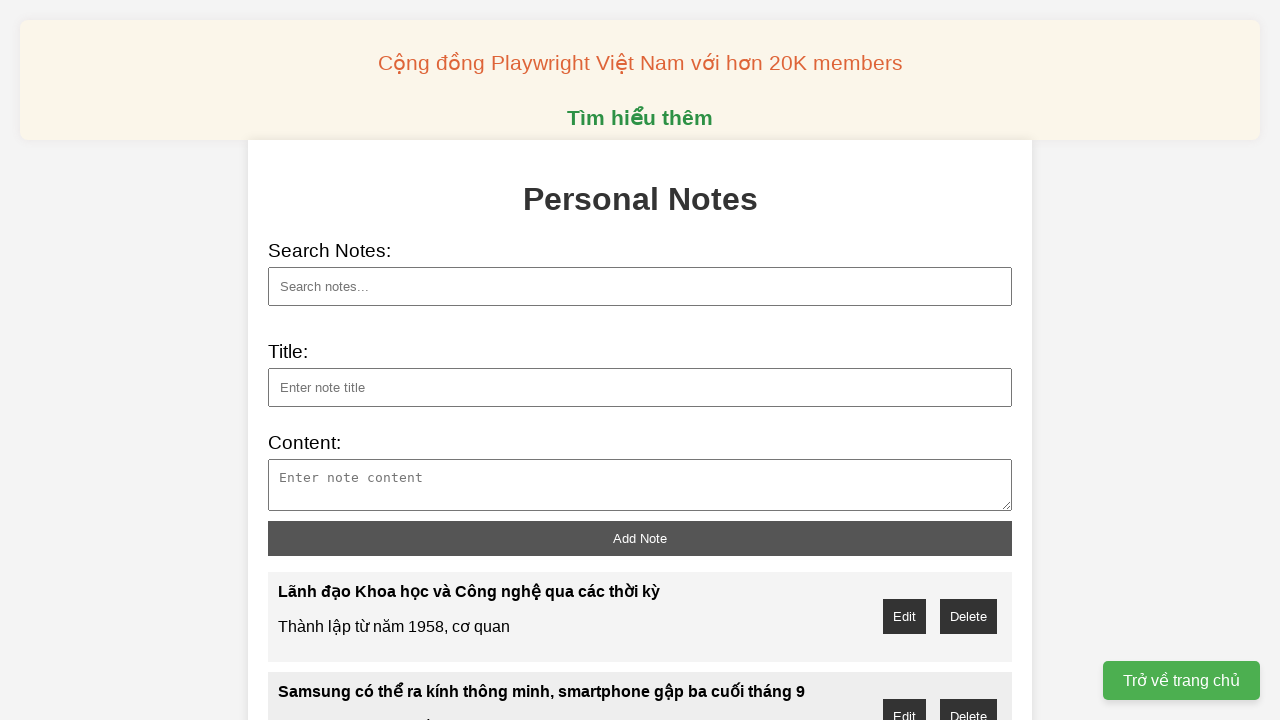

Filled note title field with 'Những vật thể nhân tạo bất tử bay xuyên vũ trụ...' on xpath=//input[@id='note-title']
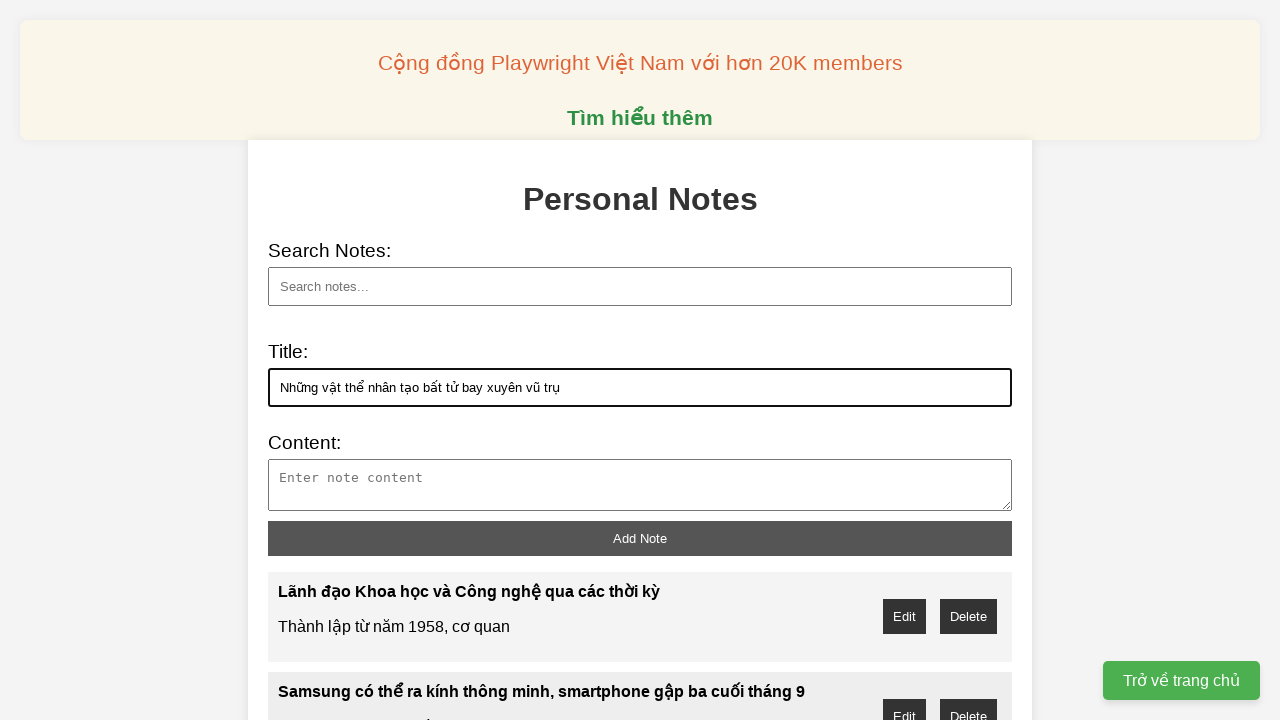

Filled note content field with 'Một số vật thể nhân tạo k...' on xpath=//textarea[@id='note-content']
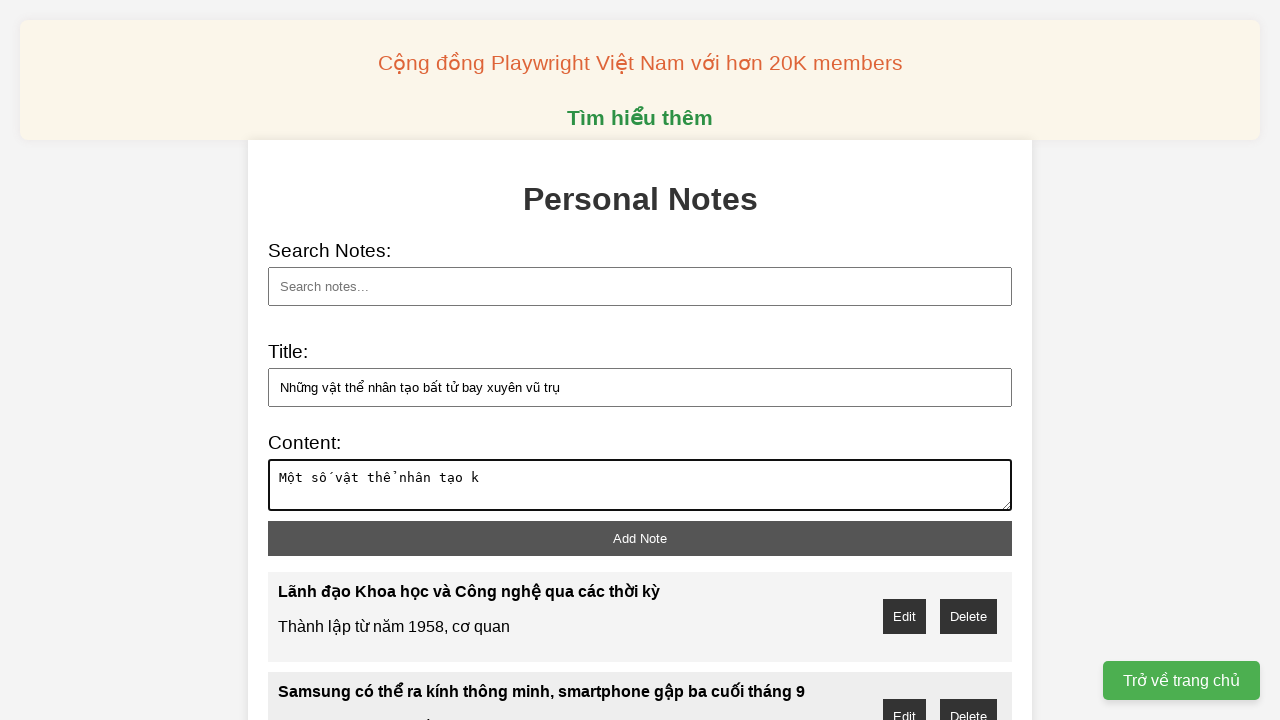

Clicked add note button to save the note at (640, 538) on xpath=//button[@id='add-note']
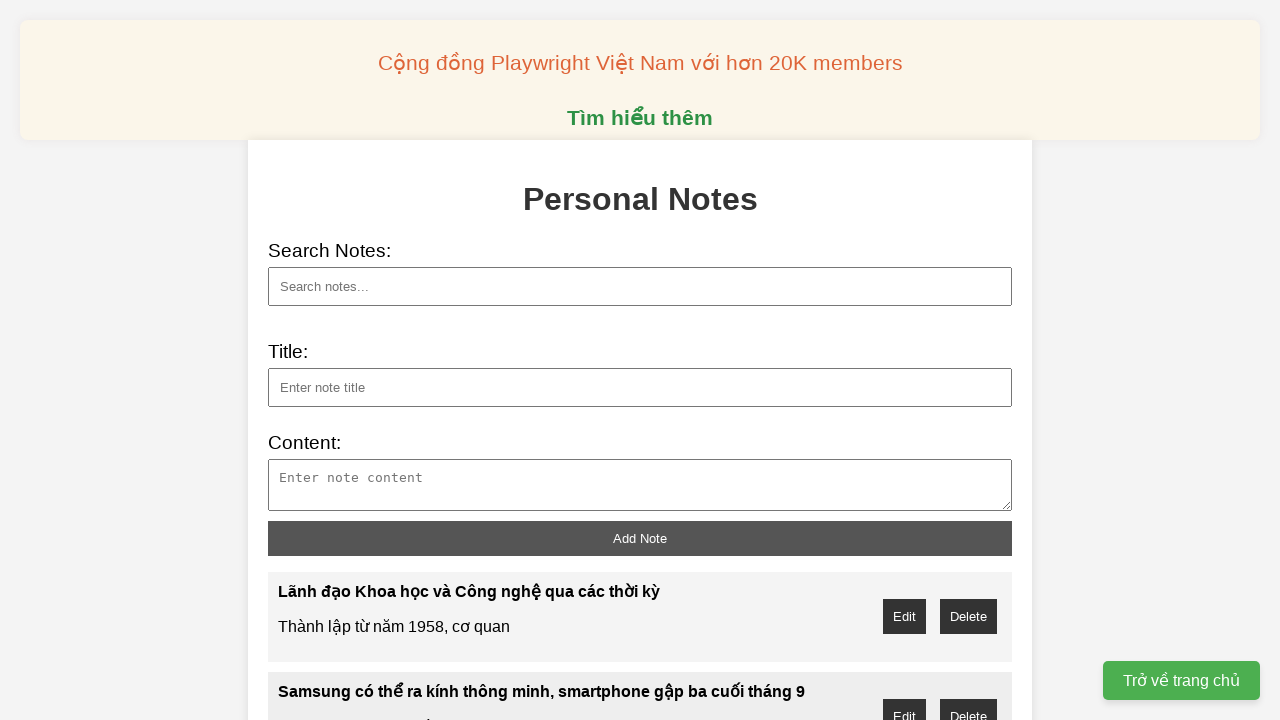

Filled note title field with 'Mối quan hệ tỷ USD giữa Meta và Scale AI rạn nứt...' on xpath=//input[@id='note-title']
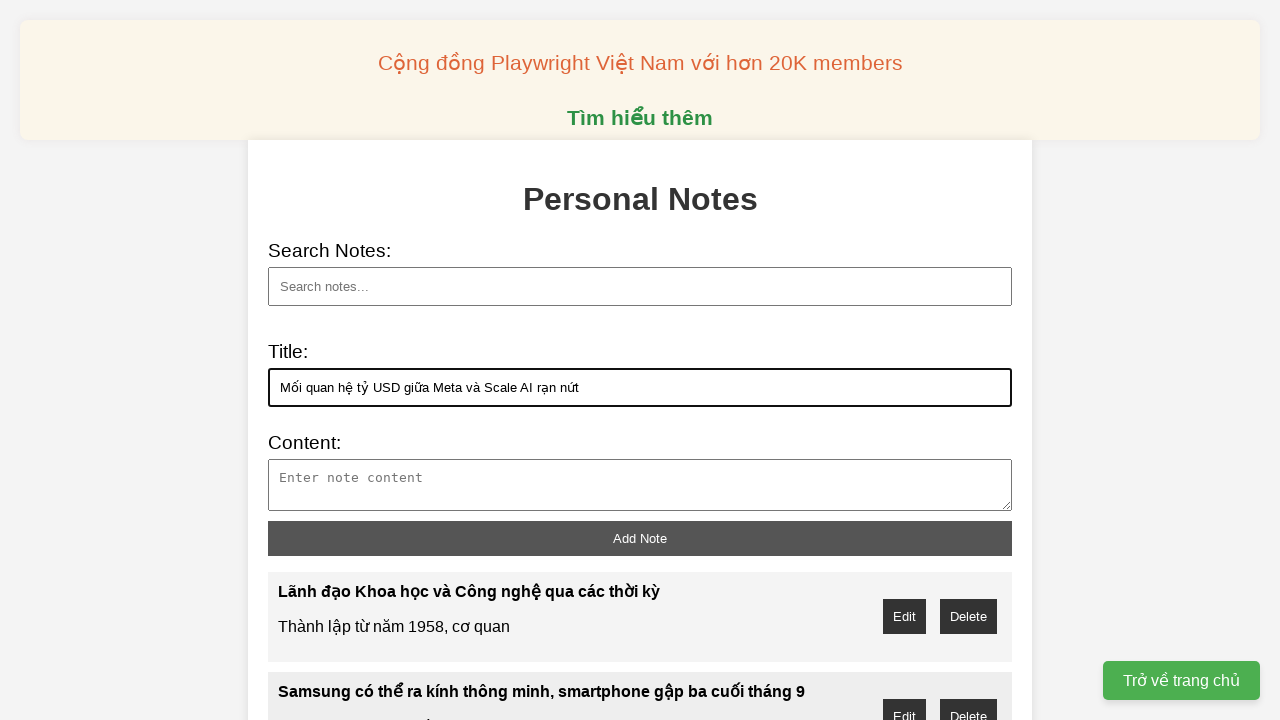

Filled note content field with 'hăn khi ph...' on xpath=//textarea[@id='note-content']
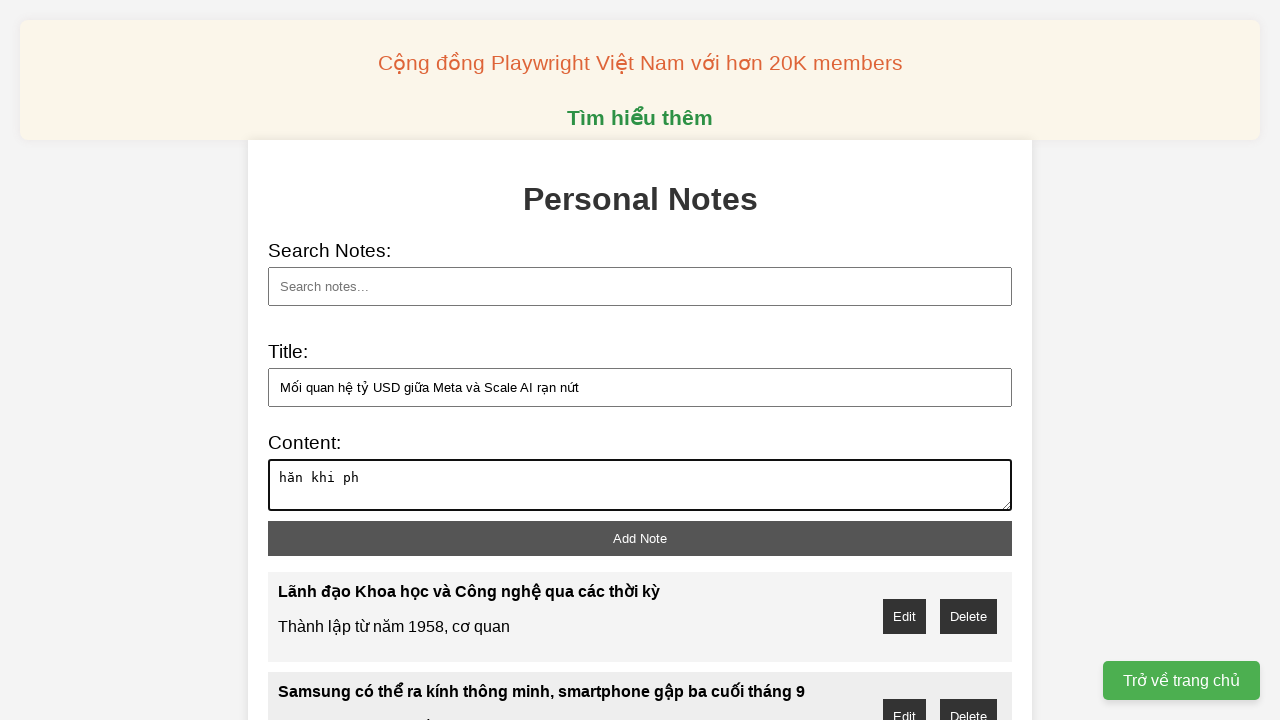

Clicked add note button to save the note at (640, 538) on xpath=//button[@id='add-note']
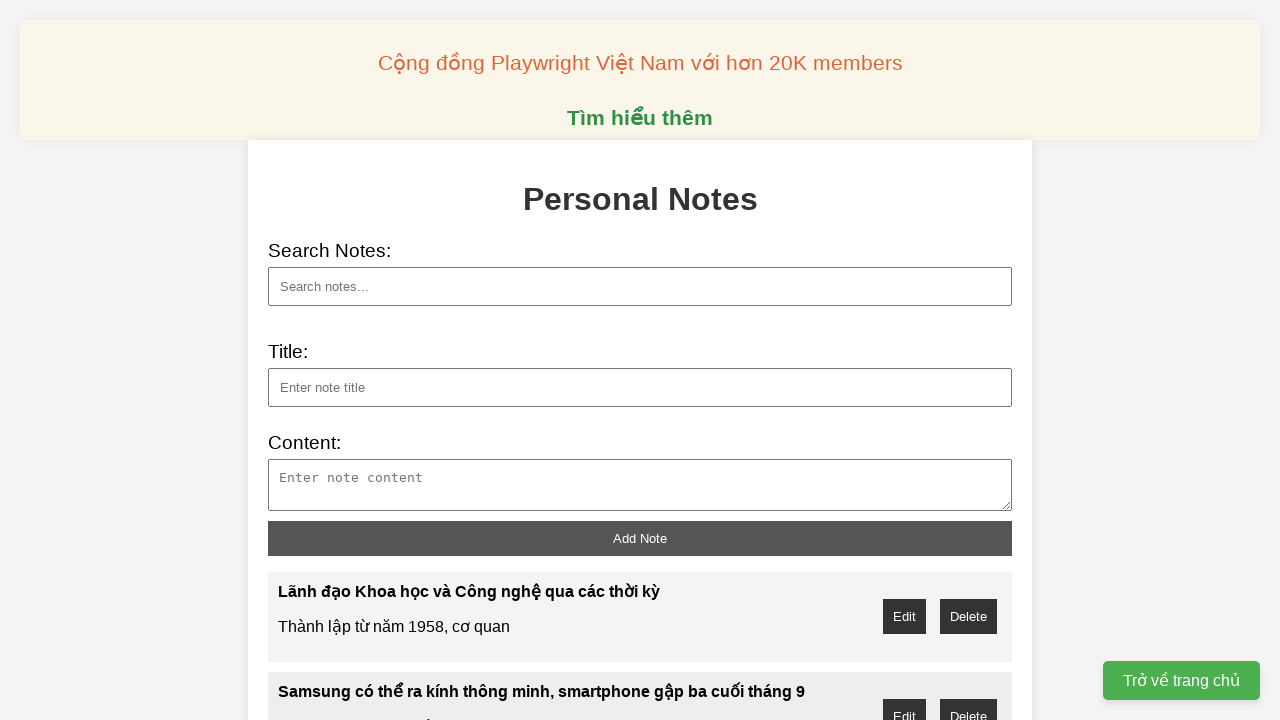

Filled note title field with 'Nhà tuyển dụng Mỹ chuộng ứng viên biết dùng Excel...' on xpath=//input[@id='note-title']
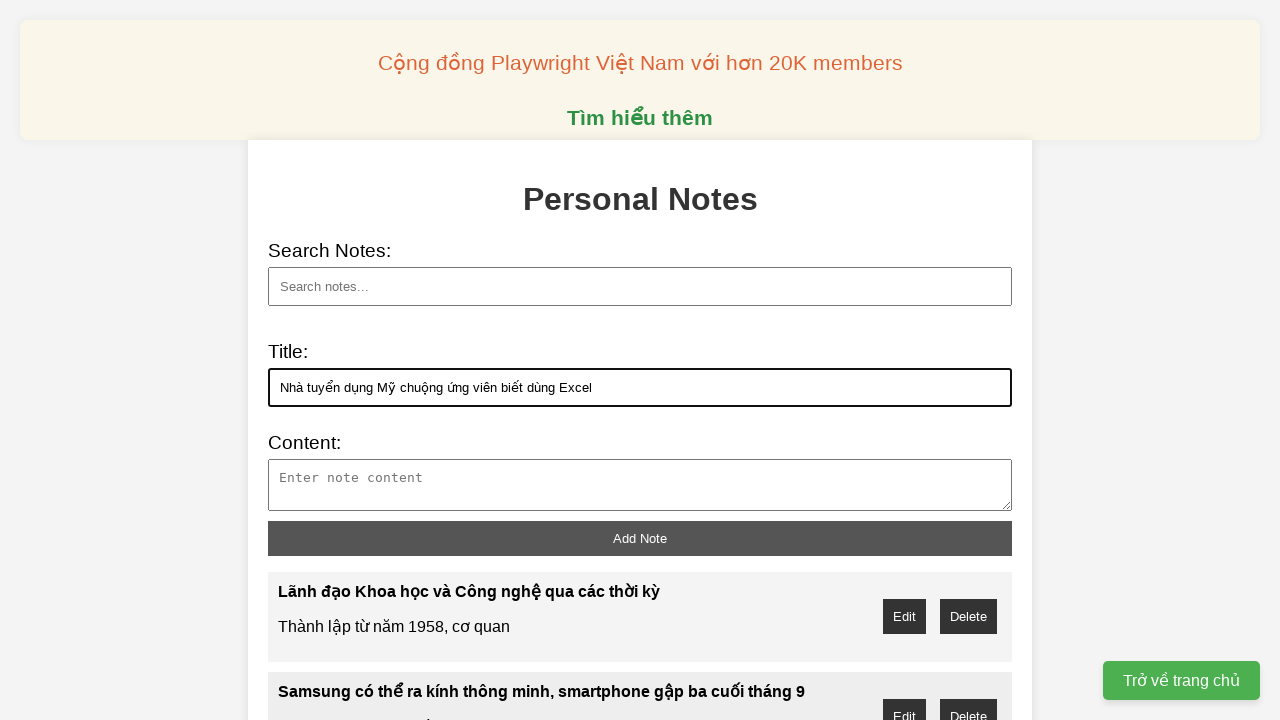

Filled note content field with 'cel vẫn là kỹ năng được săn đón hàng đầu trong lĩn...' on xpath=//textarea[@id='note-content']
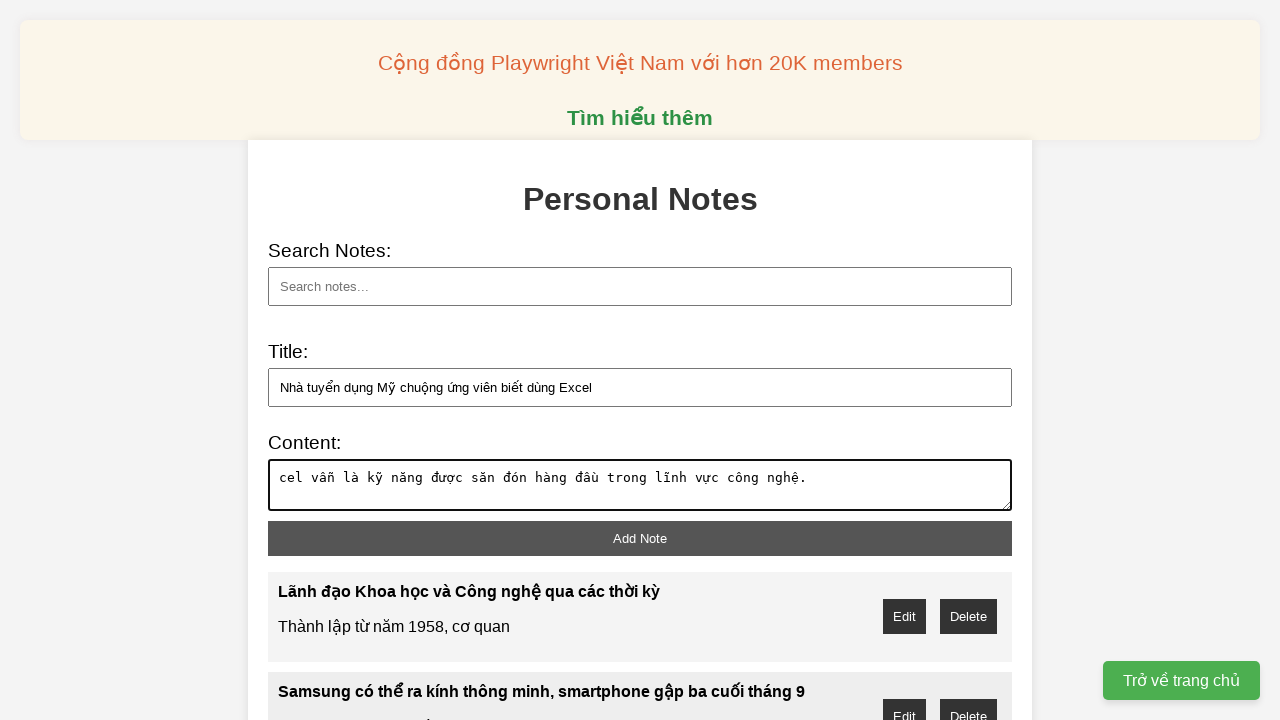

Clicked add note button to save the note at (640, 538) on xpath=//button[@id='add-note']
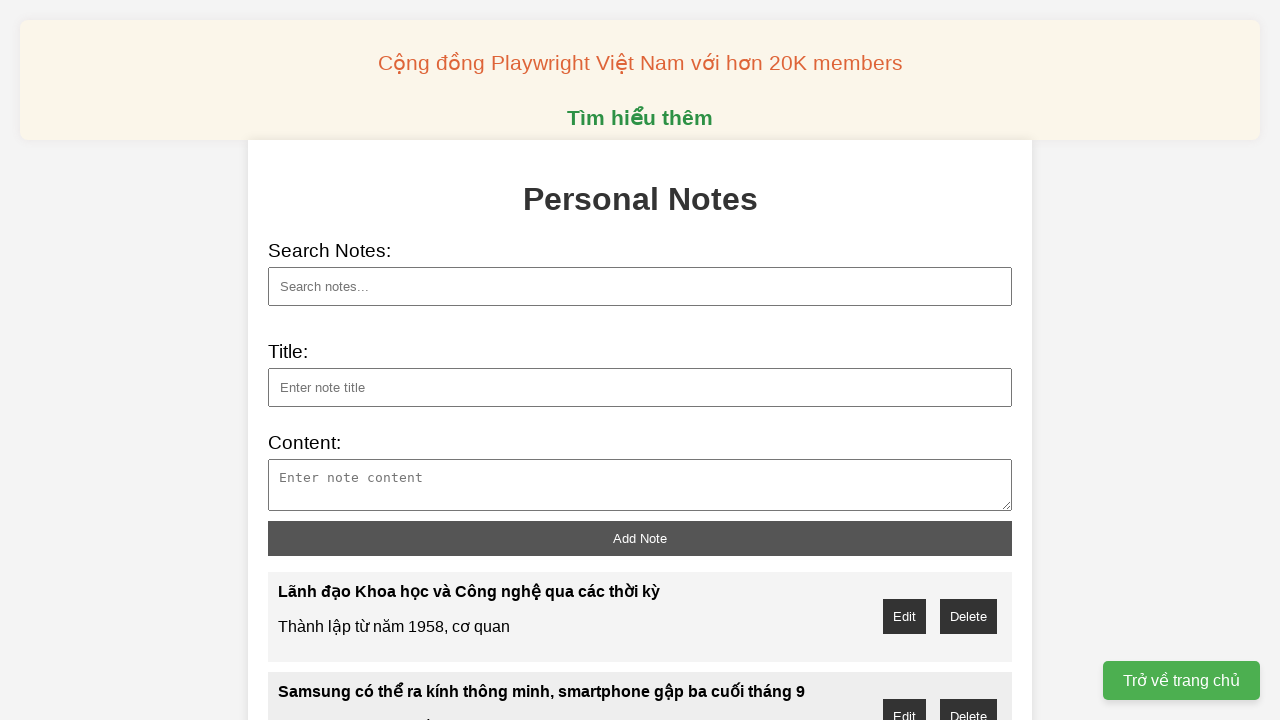

Filled note title field with 'Tốc độ phát triển AI tiên tiến đang chững lại...' on xpath=//input[@id='note-title']
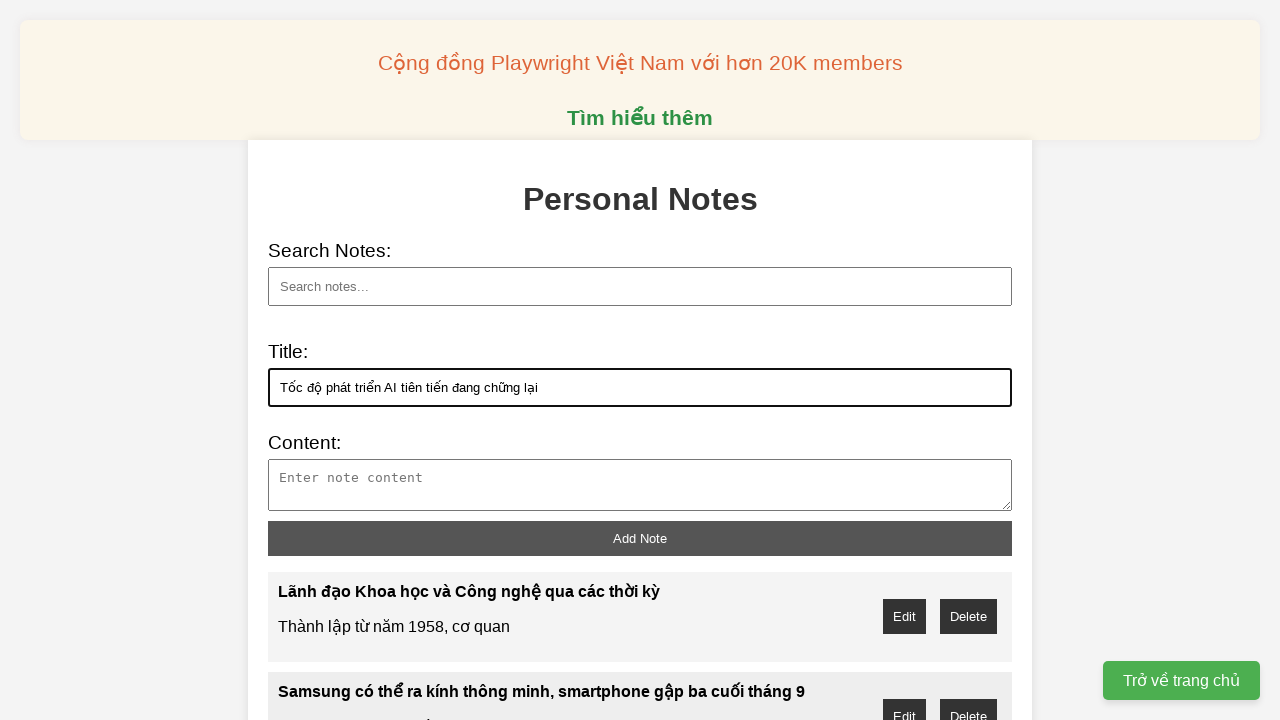

Filled note content field with 'ngôn ngữ lớn, tốc độ phát triển của AI tiên...' on xpath=//textarea[@id='note-content']
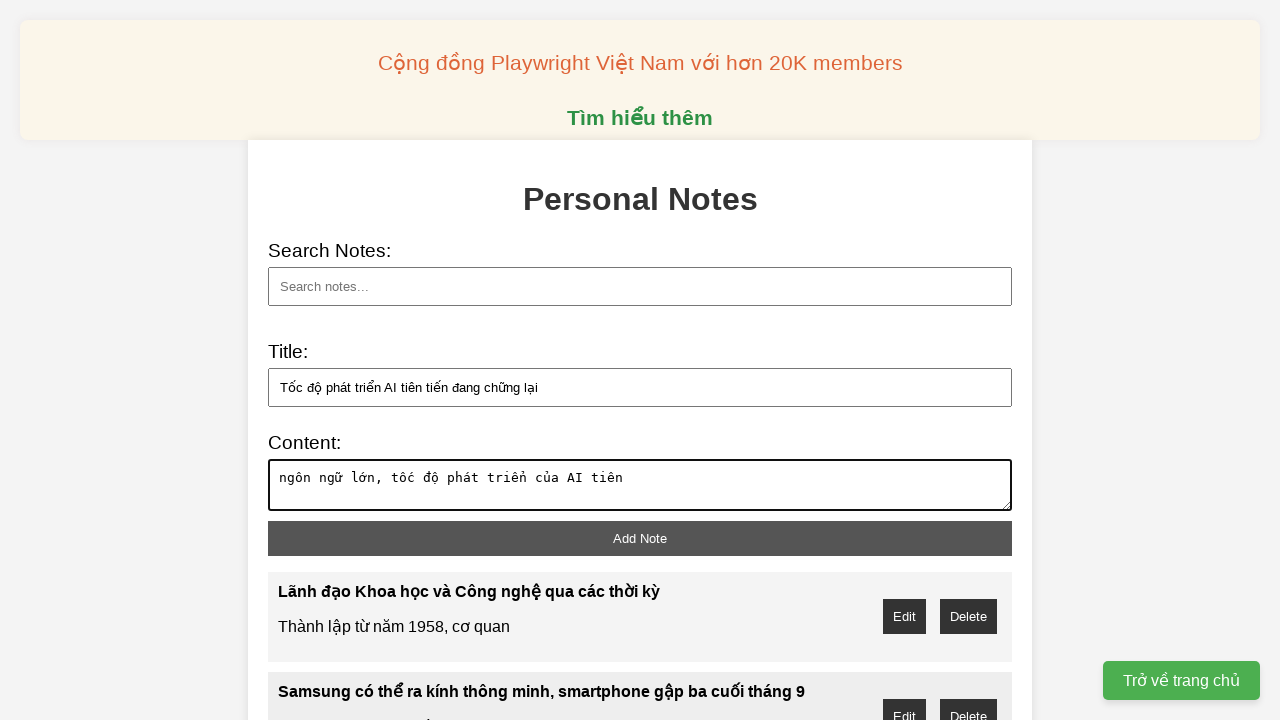

Clicked add note button to save the note at (640, 538) on xpath=//button[@id='add-note']
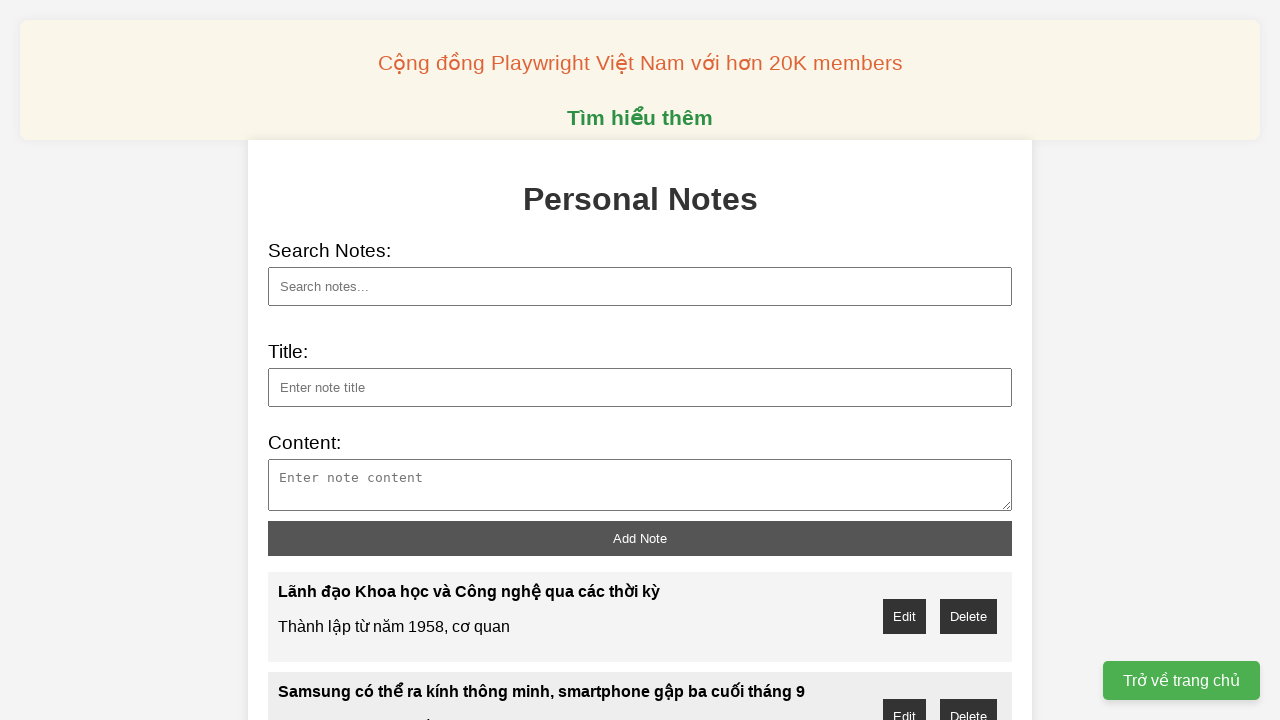

Filled note title field with 'Chữ "và" trên con đường phát triển AI Việt Nam...' on xpath=//input[@id='note-title']
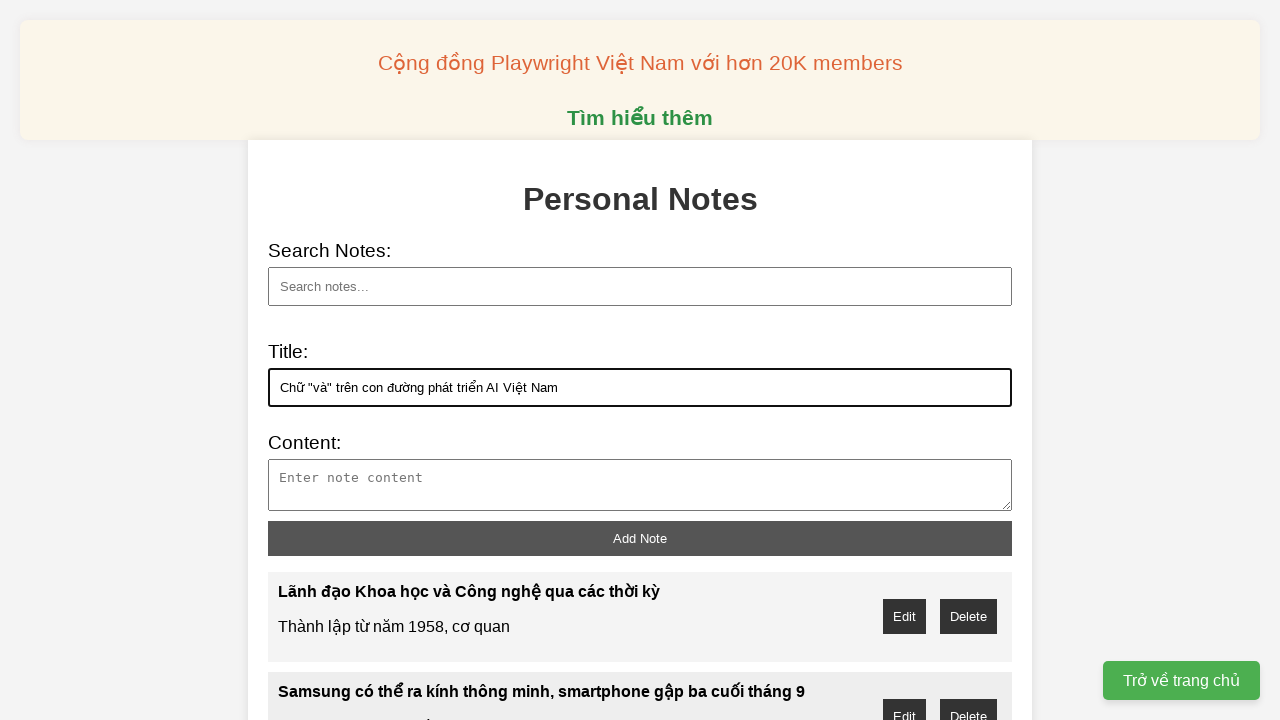

Filled note content field with 'Theo Bộ trưởng Khoa học và Công nghệ Nguyễn Mạnh H...' on xpath=//textarea[@id='note-content']
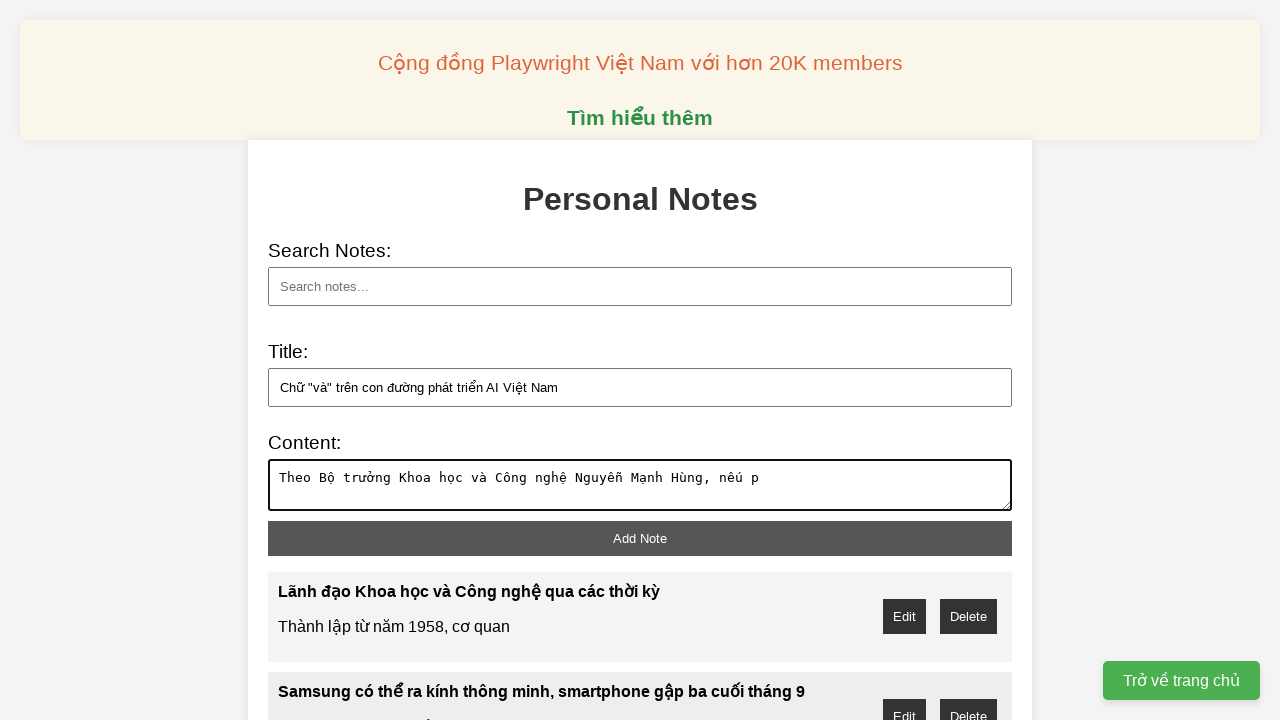

Clicked add note button to save the note at (640, 538) on xpath=//button[@id='add-note']
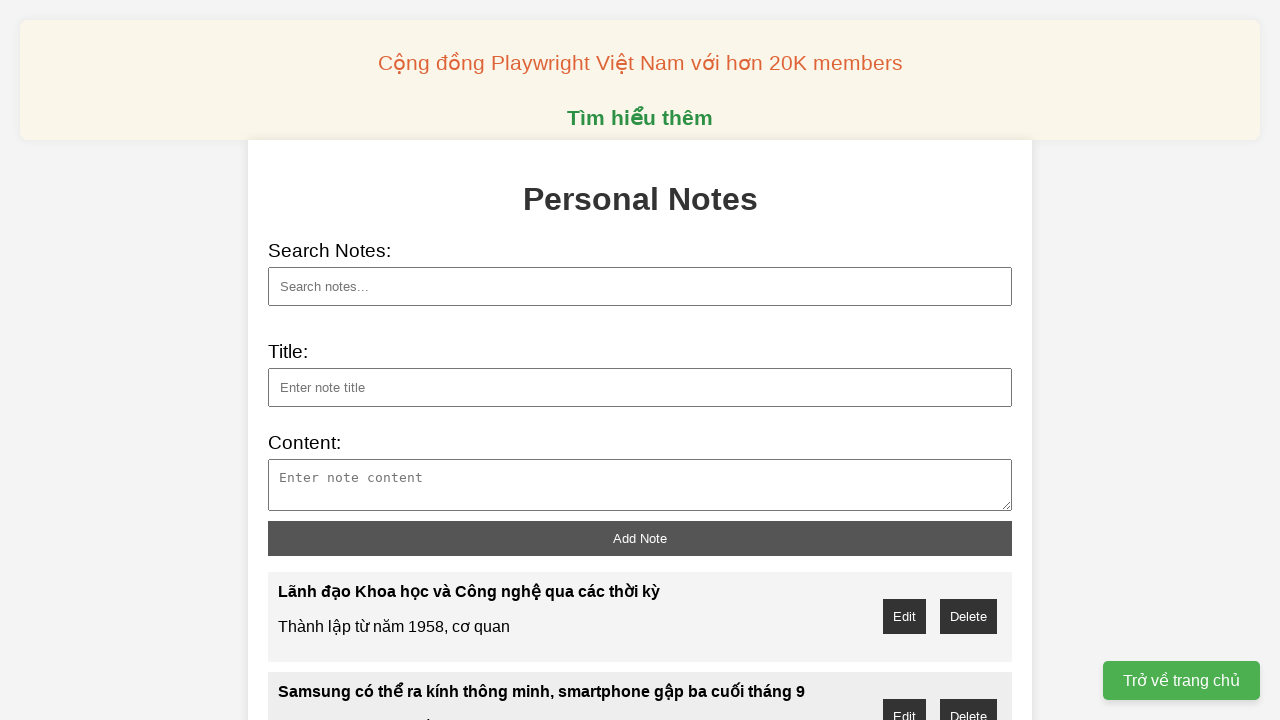

Filled note title field with 'CEO DeepSeek, Huawei lọt top 100 người ảnh hưởng n...' on xpath=//input[@id='note-title']
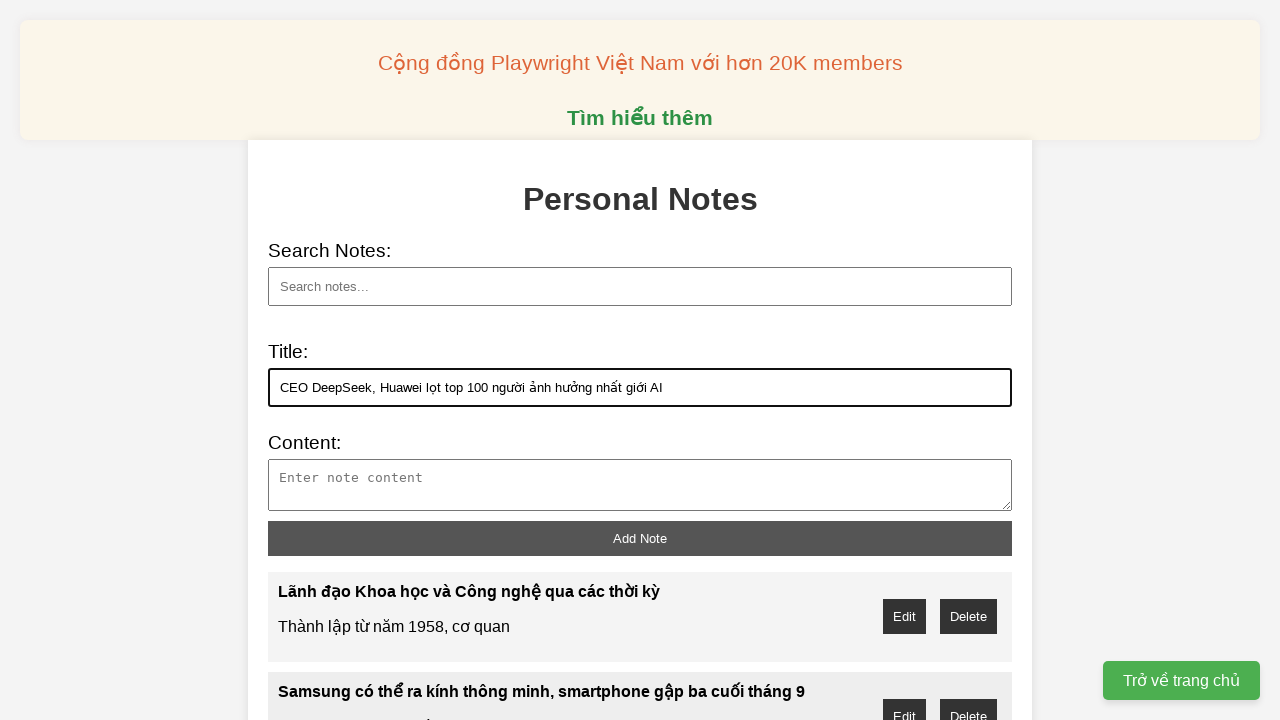

Filled note content field with 'Lãnh đạo một số công ty công nghệ T...' on xpath=//textarea[@id='note-content']
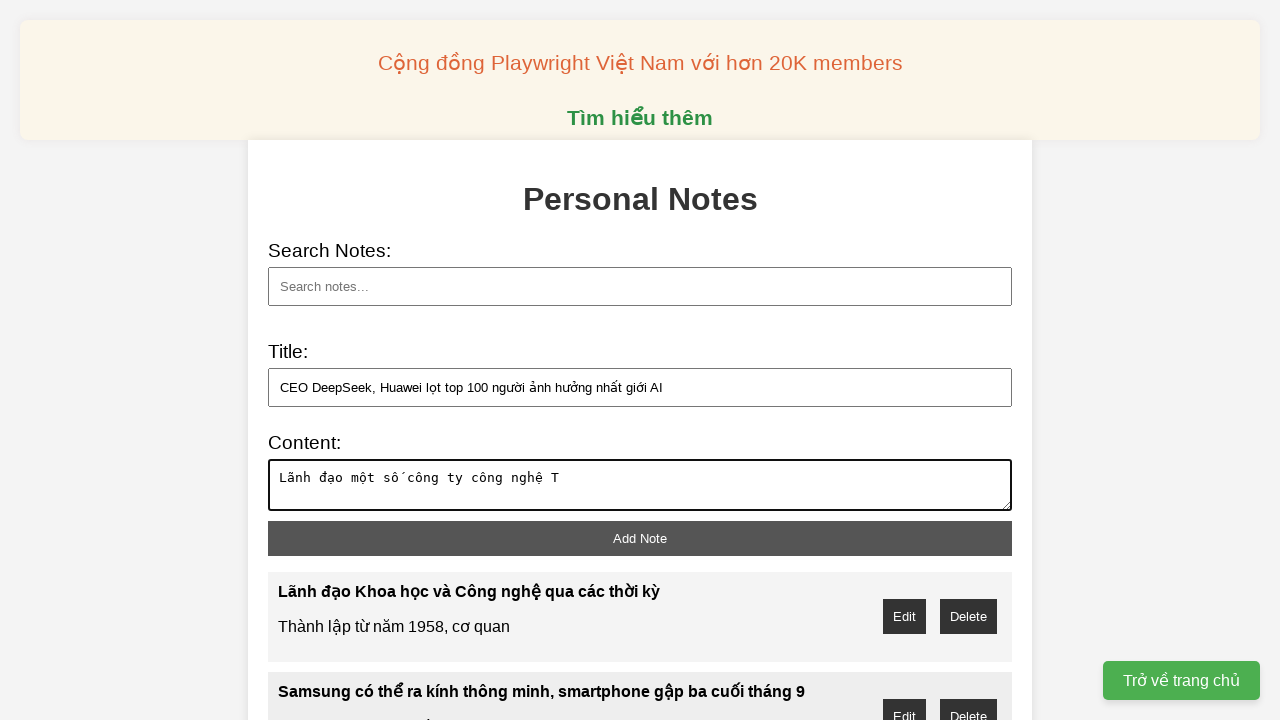

Clicked add note button to save the note at (640, 538) on xpath=//button[@id='add-note']
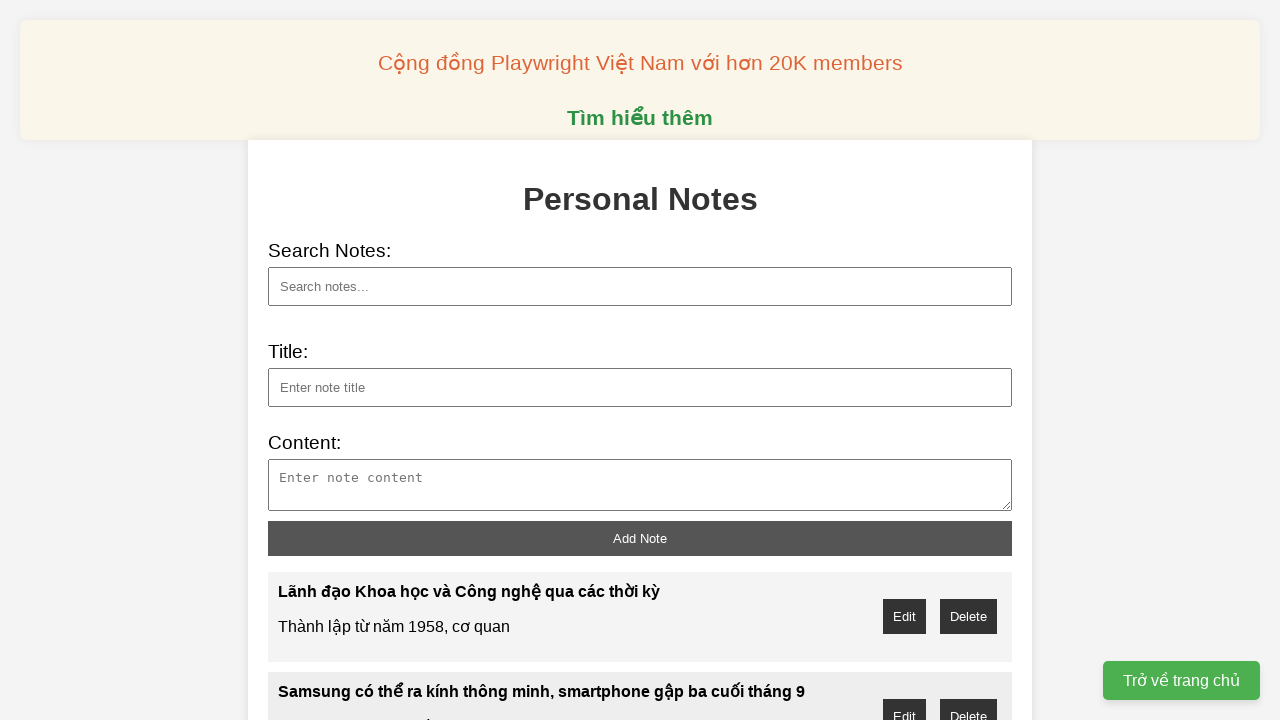

Filled note title field with 'Đà Nẵng hợp tác với đối tác quốc tế để thúc đẩy hệ...' on xpath=//input[@id='note-title']
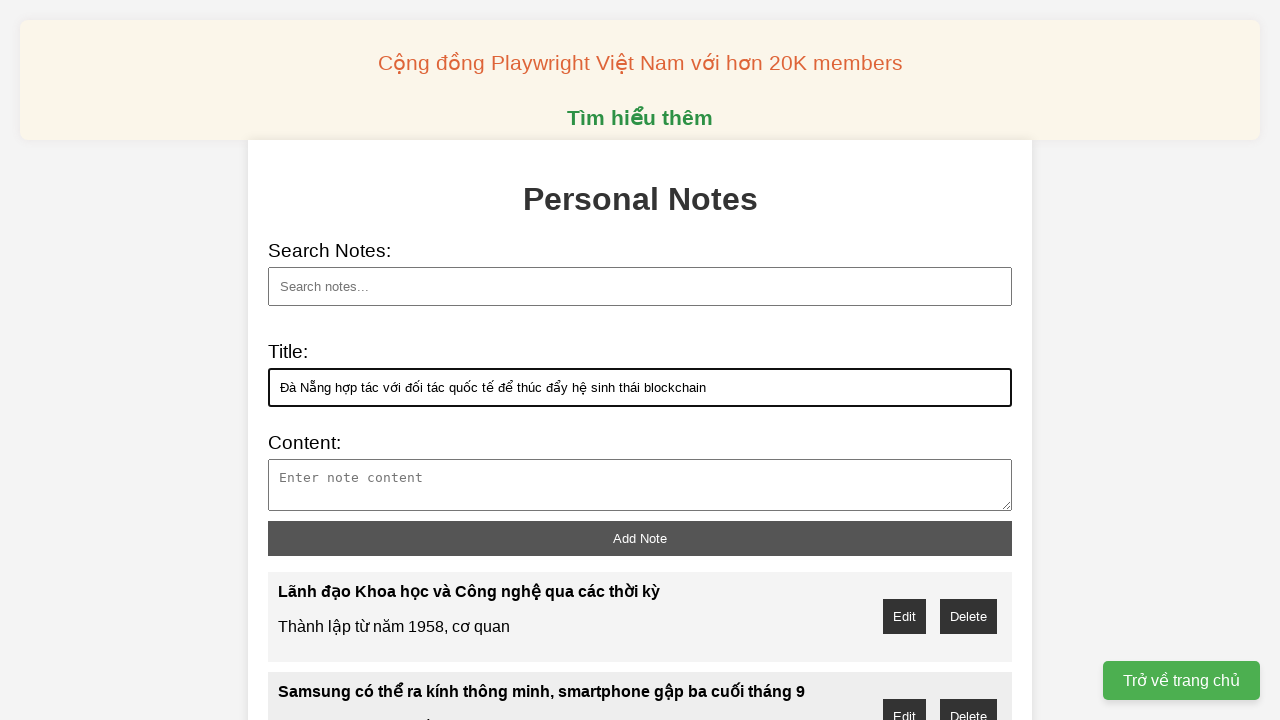

Filled note content field with 'Đà Nẵng ký biên bản hợp tác với sàn giao Bybit ......' on xpath=//textarea[@id='note-content']
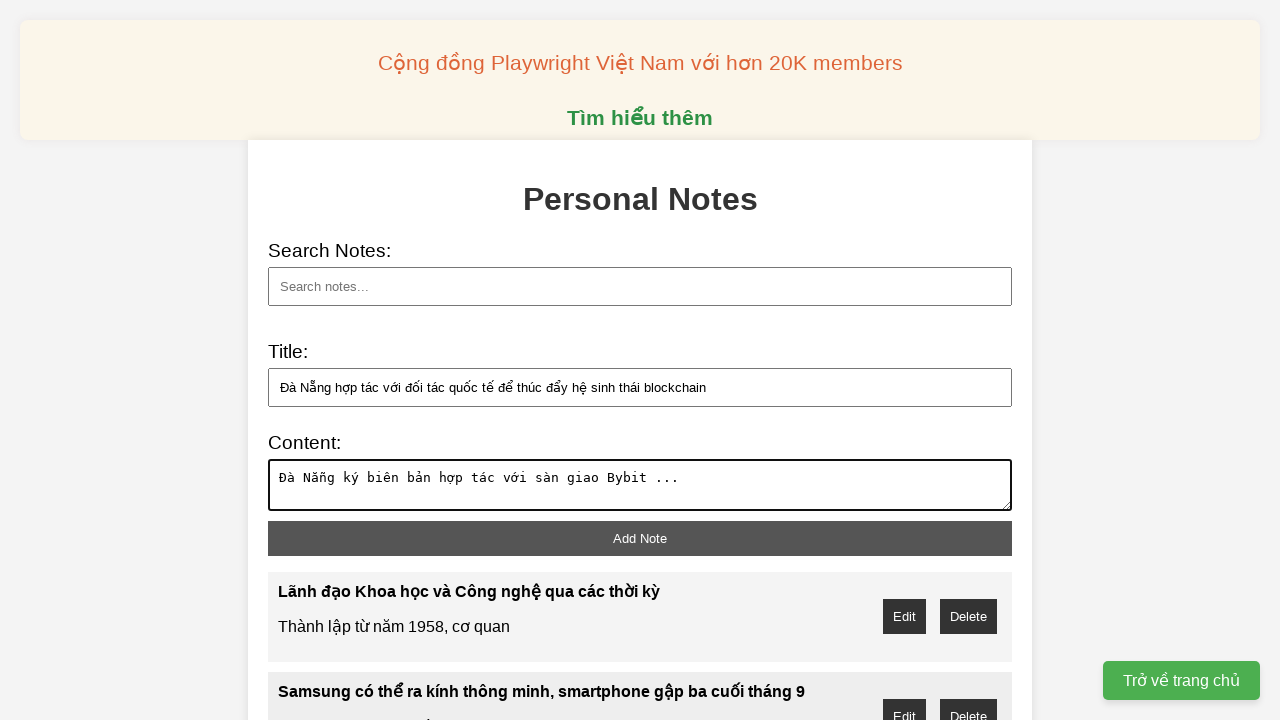

Clicked add note button to save the note at (640, 538) on xpath=//button[@id='add-note']
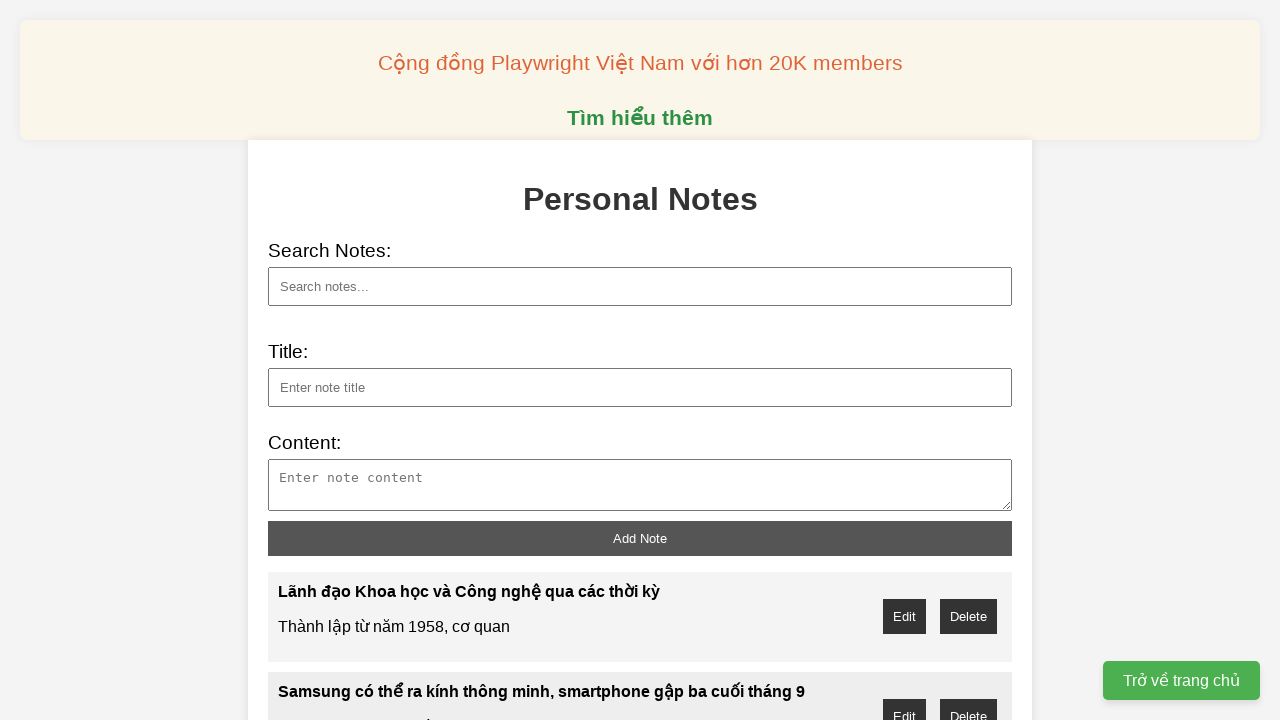

Filled note title field with 'Tại sao các nhà khoa học tìm cách trồng cây trong ...' on xpath=//input[@id='note-title']
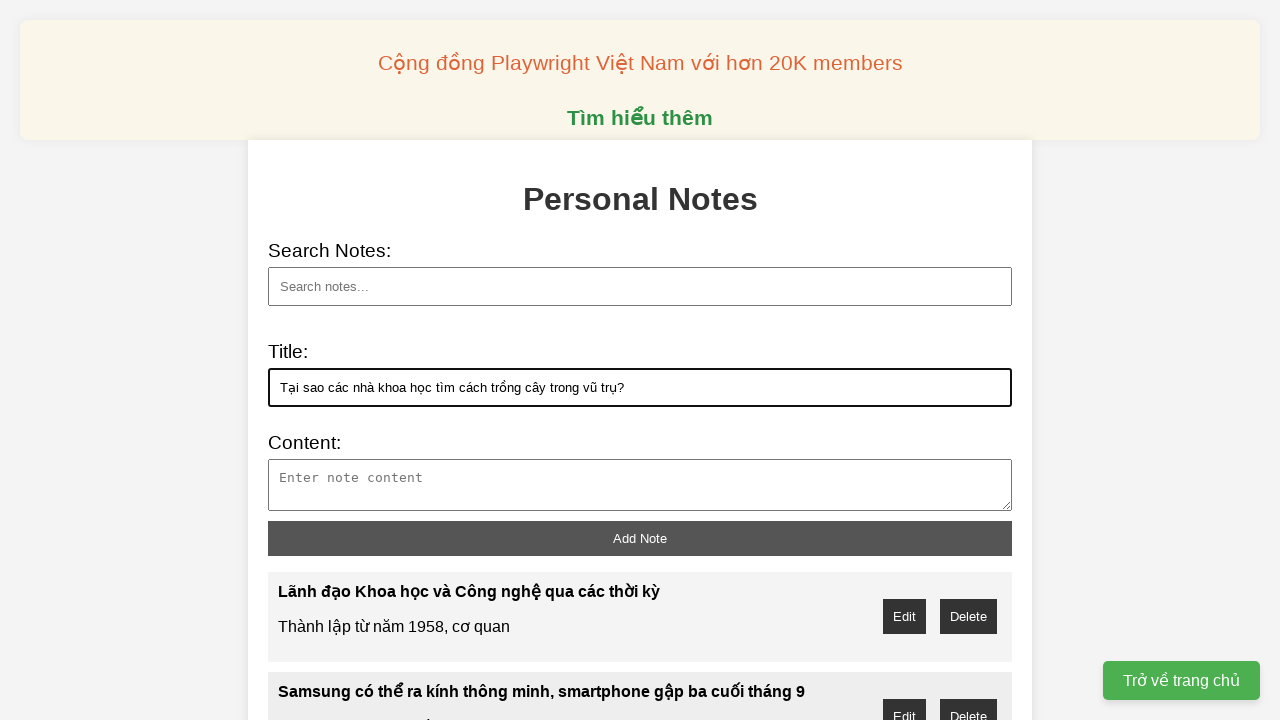

Filled note content field with 'ghiệt nhằm cung cấp thực phẩm, dược phẩm, vật liệu...' on xpath=//textarea[@id='note-content']
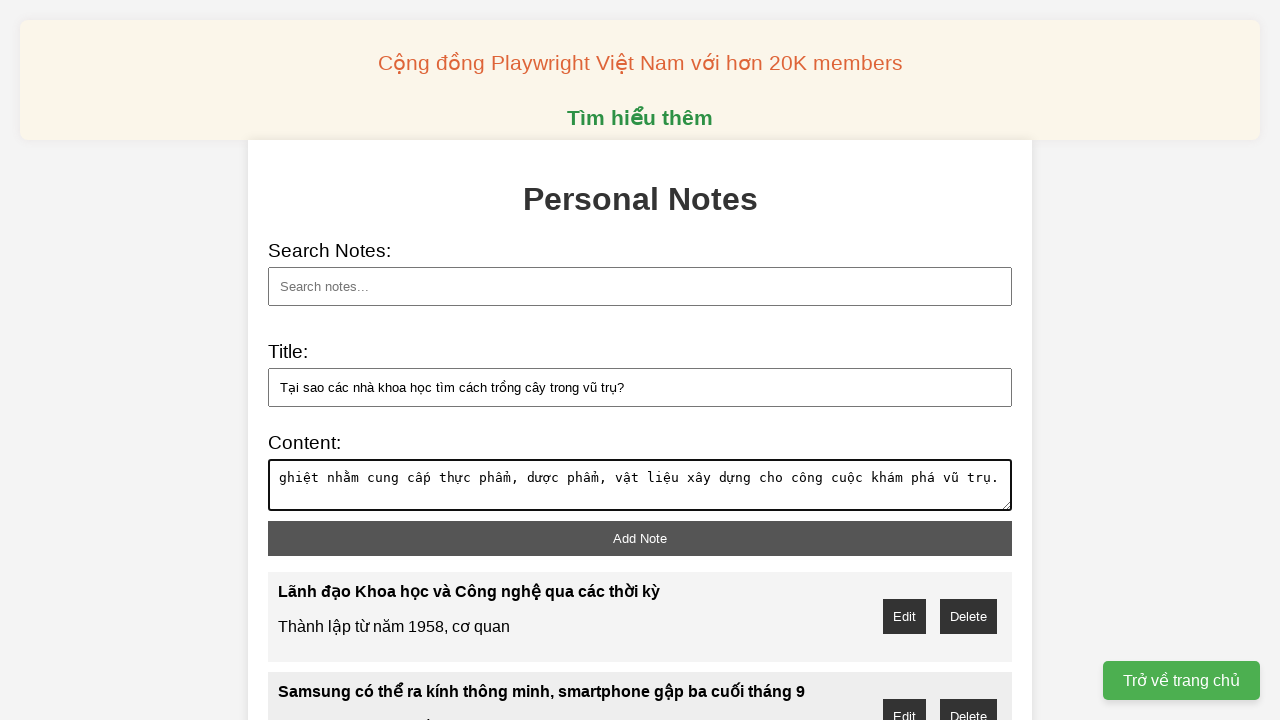

Clicked add note button to save the note at (640, 538) on xpath=//button[@id='add-note']
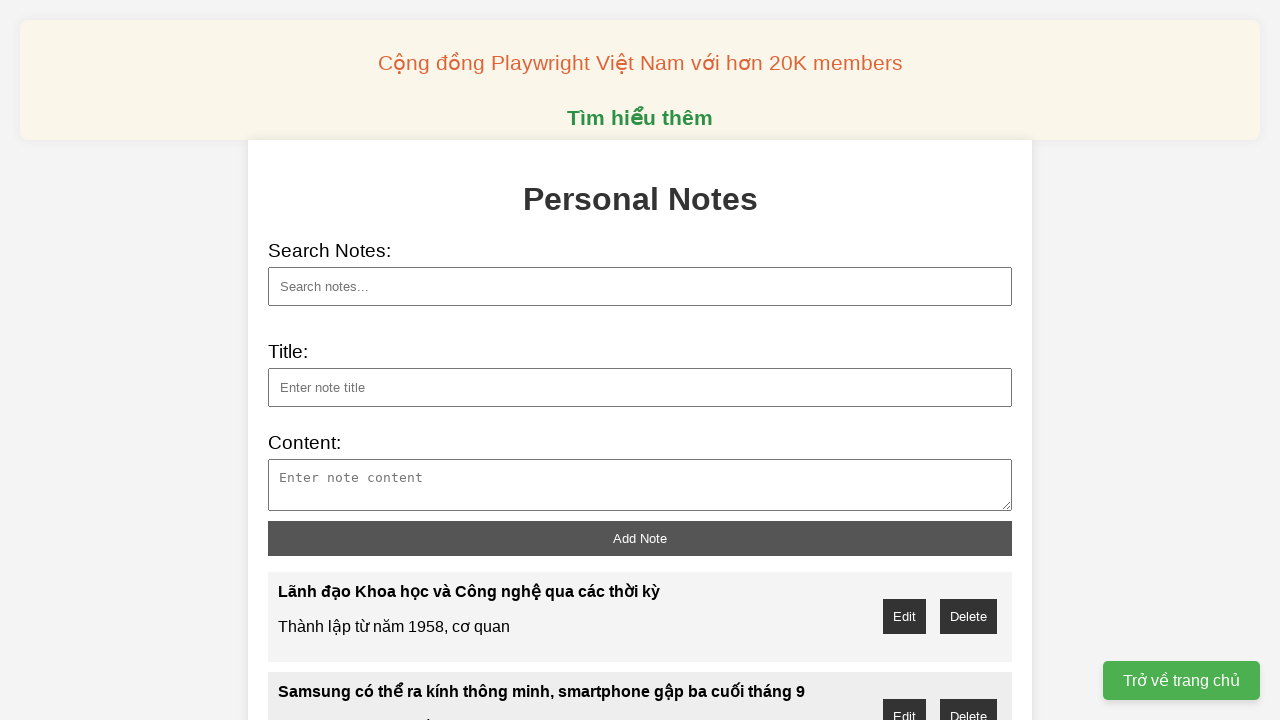

Filled search field with 'abc' to search for notes on xpath=//input[@id='search']
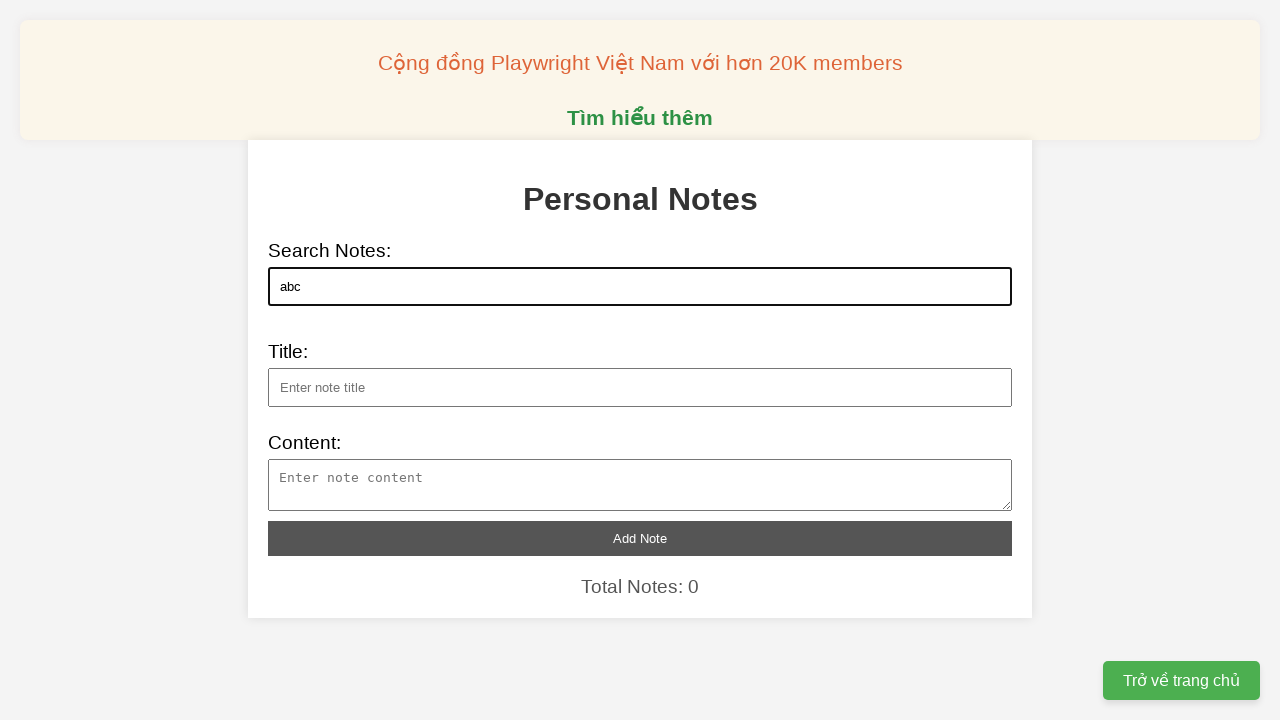

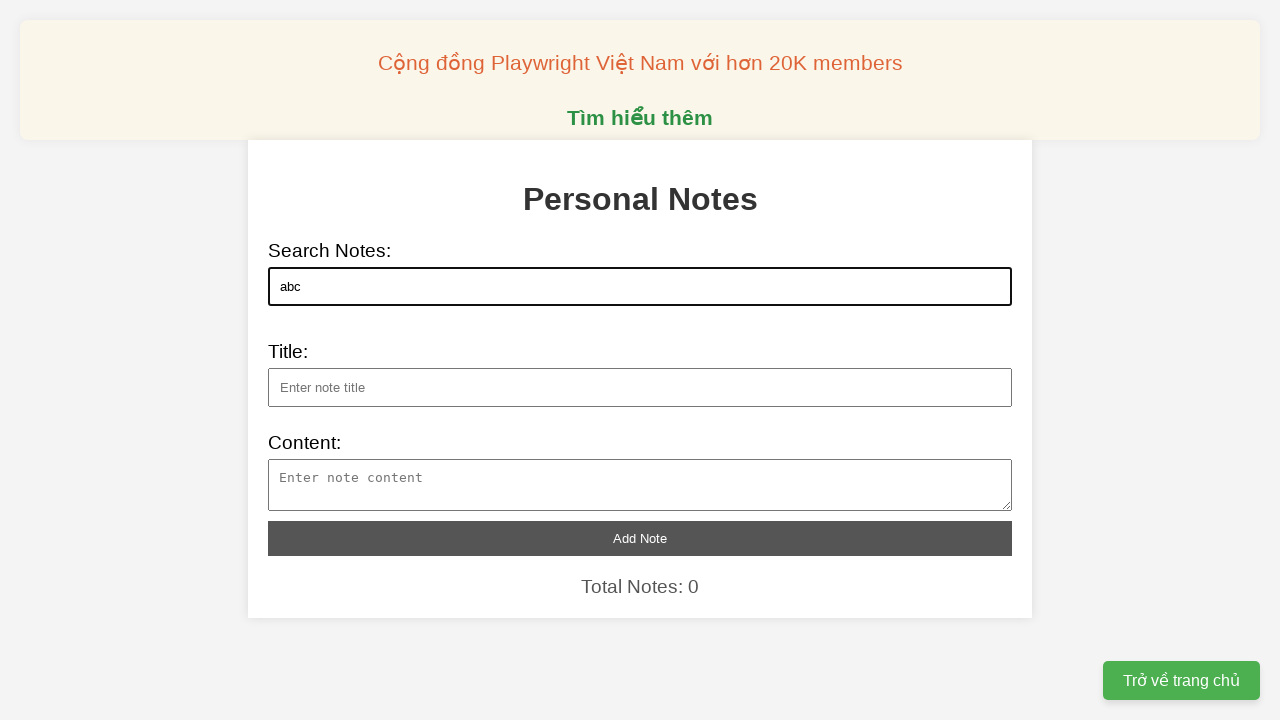